Tests progress bar interaction by starting it and stopping at 75%

Starting URL: http://uitestingplayground.com/progressbar

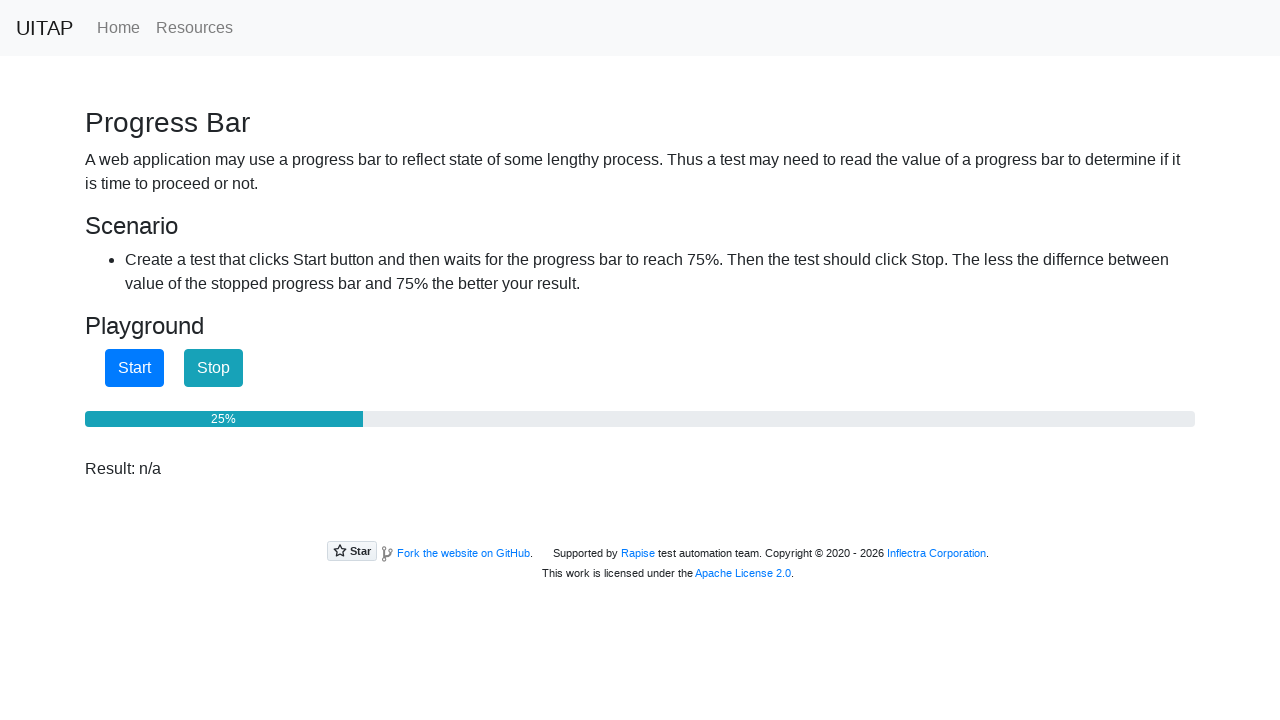

Clicked start button to begin progress bar at (134, 368) on #startButton
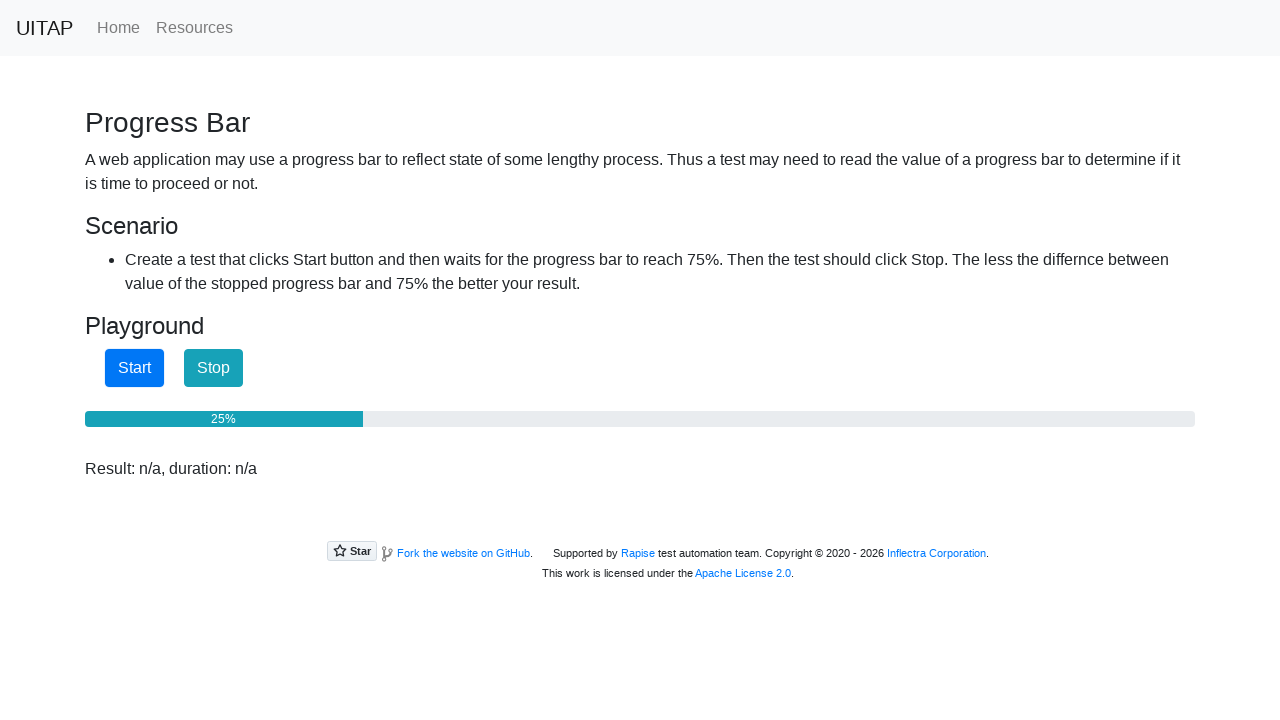

Progress bar reached 75%
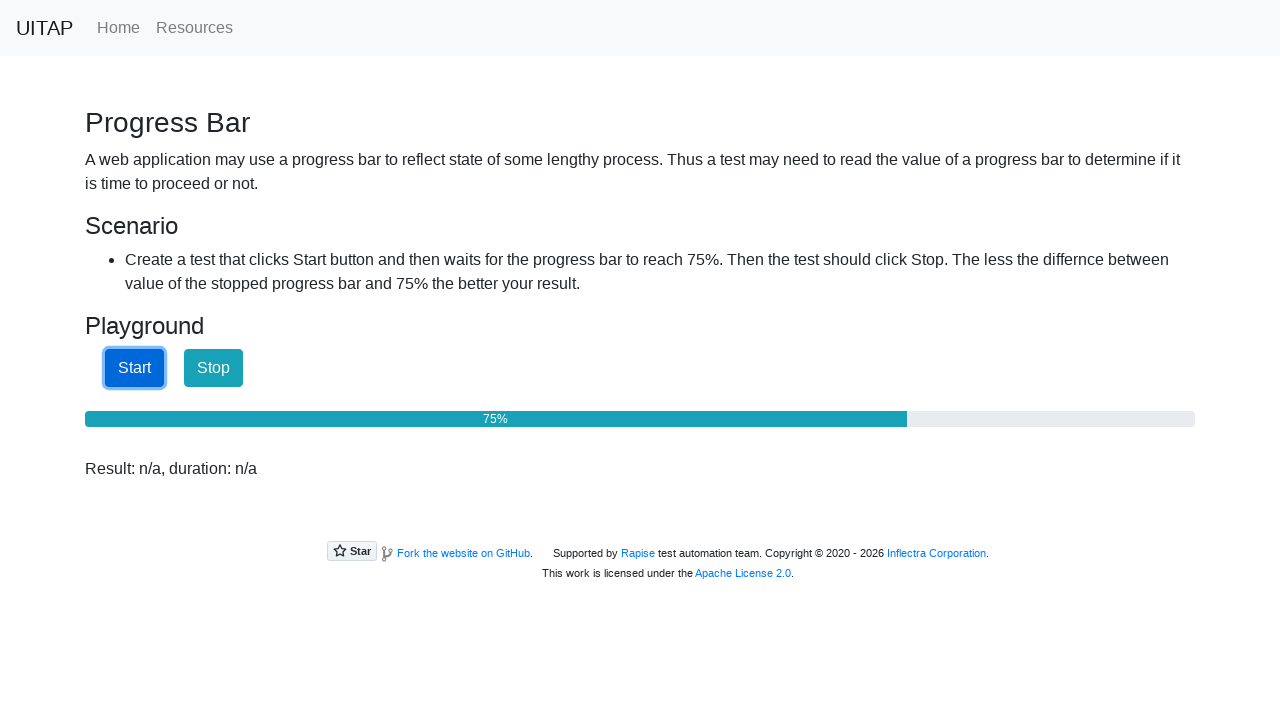

Clicked stop button to stop progress bar at 75% at (214, 368) on #stopButton
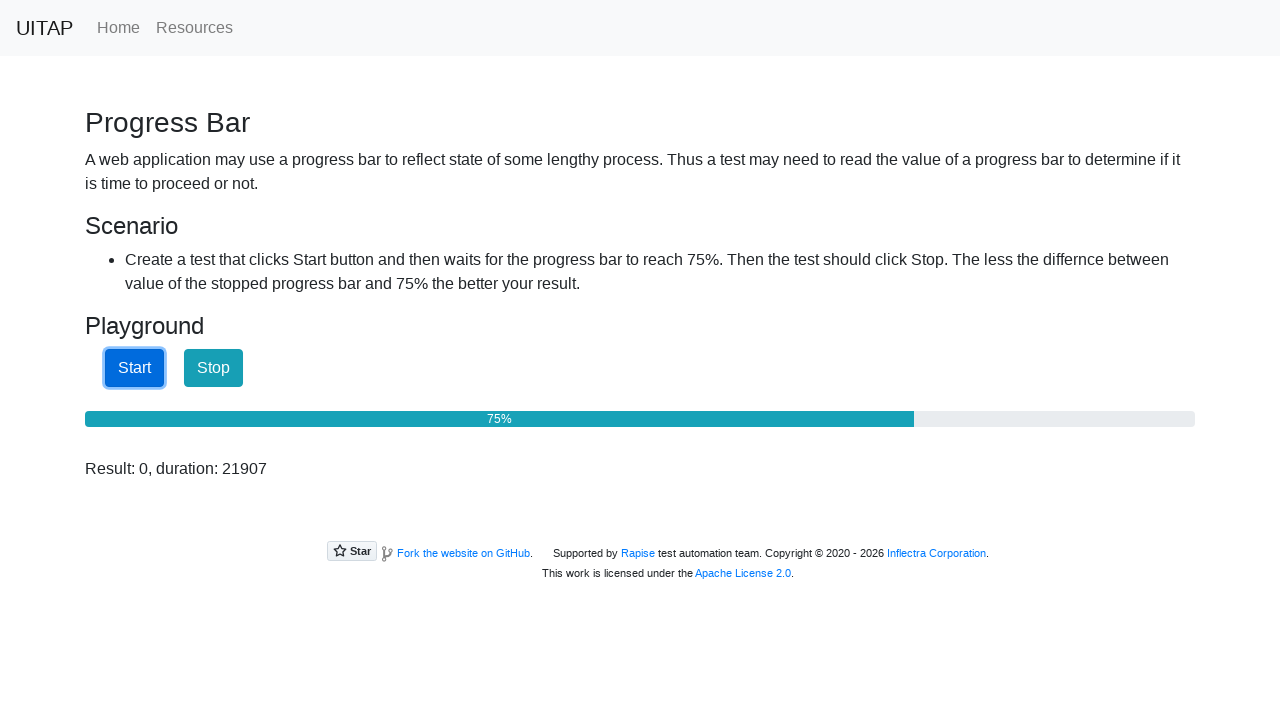

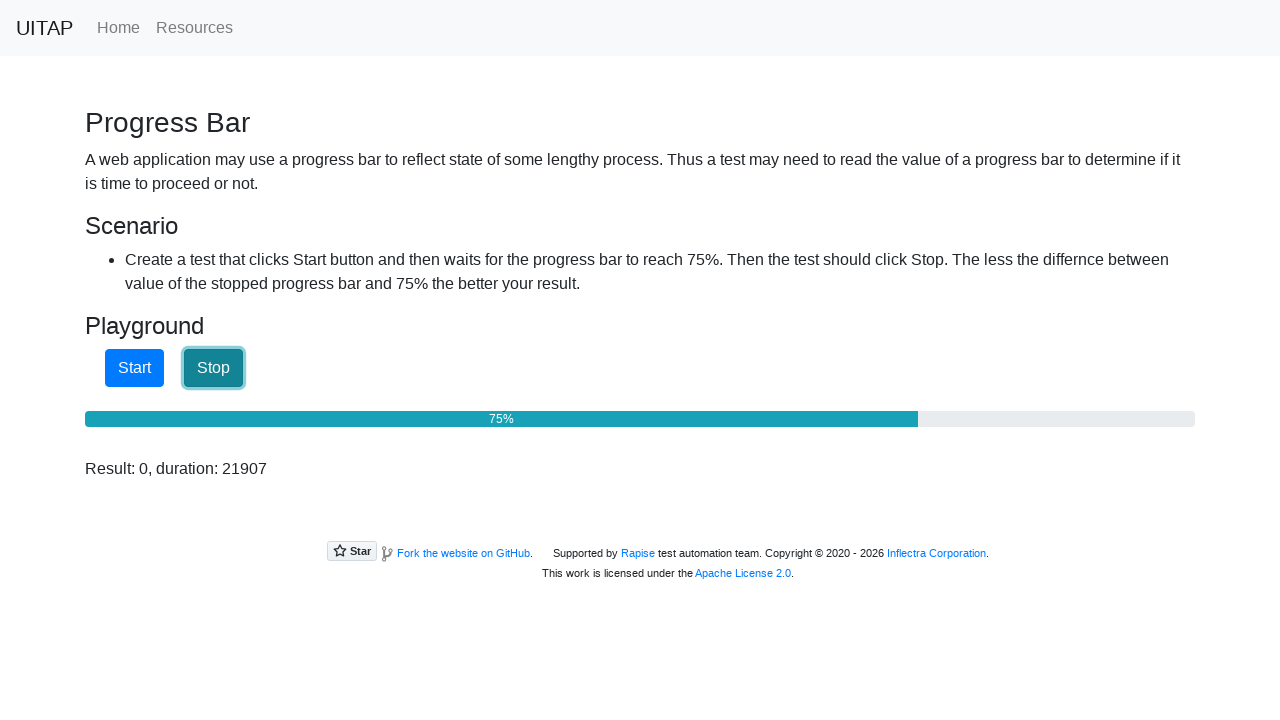